Navigates to Airbnb search results page for Amsterdam accommodations and verifies the page loads

Starting URL: https://www.airbnb.com/s/Amsterdam--Netherlands/homes?tab_id=home_tab&refinement_paths%5B%5D=%2Fhomes&flexible_trip_lengths%5B%5D=one_week&monthly_start_date=2024-02-01&monthly_length=3&price_filter_input_type=0&channel=EXPLORE&query=Amsterdam%2C%20Netherlands&place_id=ChIJVXealLU_xkcRja_At0z9AGY&date_picker_type=calendar&checkin=2024-01-18&checkout=2024-01-19&flexible_date_search_filter_type=0&adults=2&children=1&source=structured_search_input_header&search_type=autocomplete_click

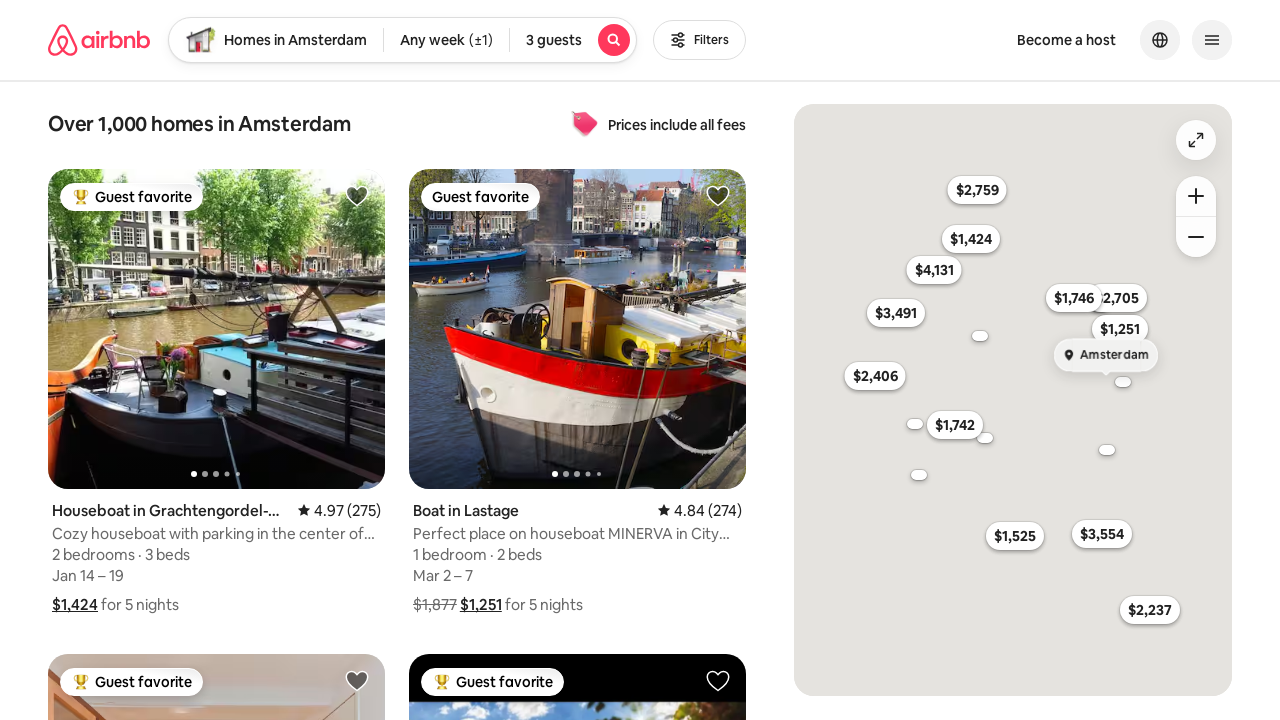

Navigated to Airbnb search results page for Amsterdam accommodations
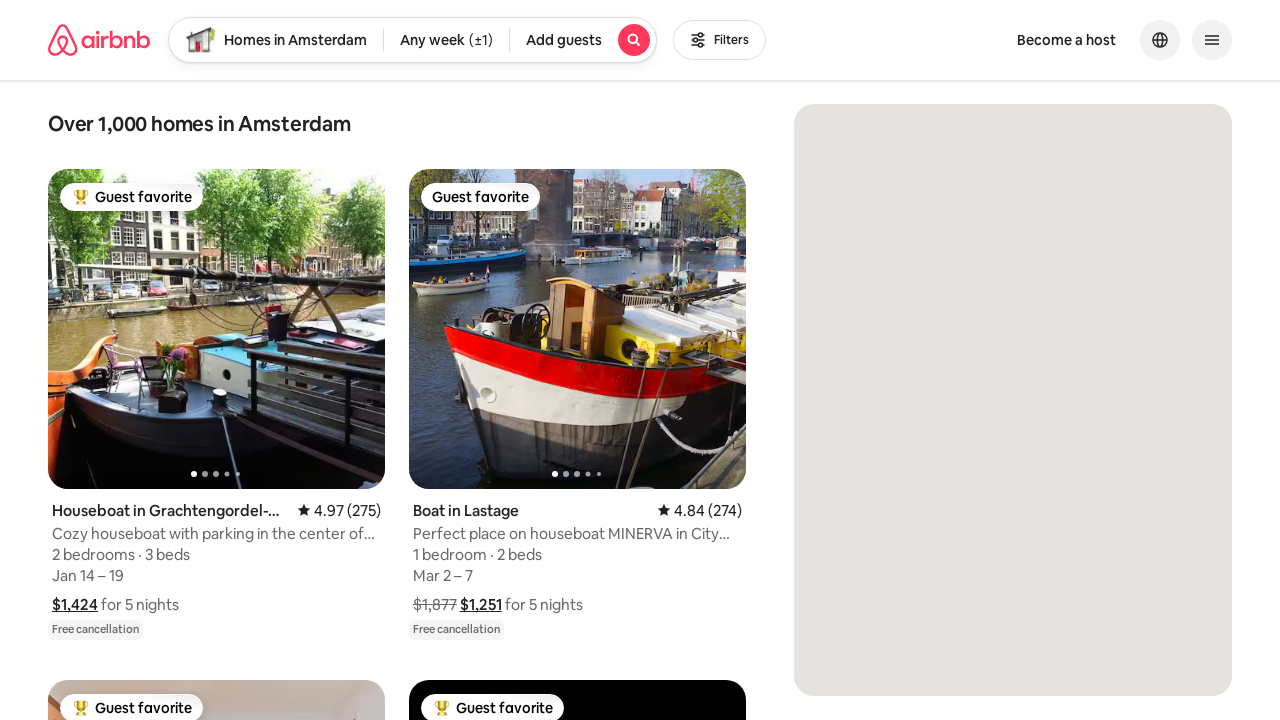

Search results page loaded and accommodation listings are visible
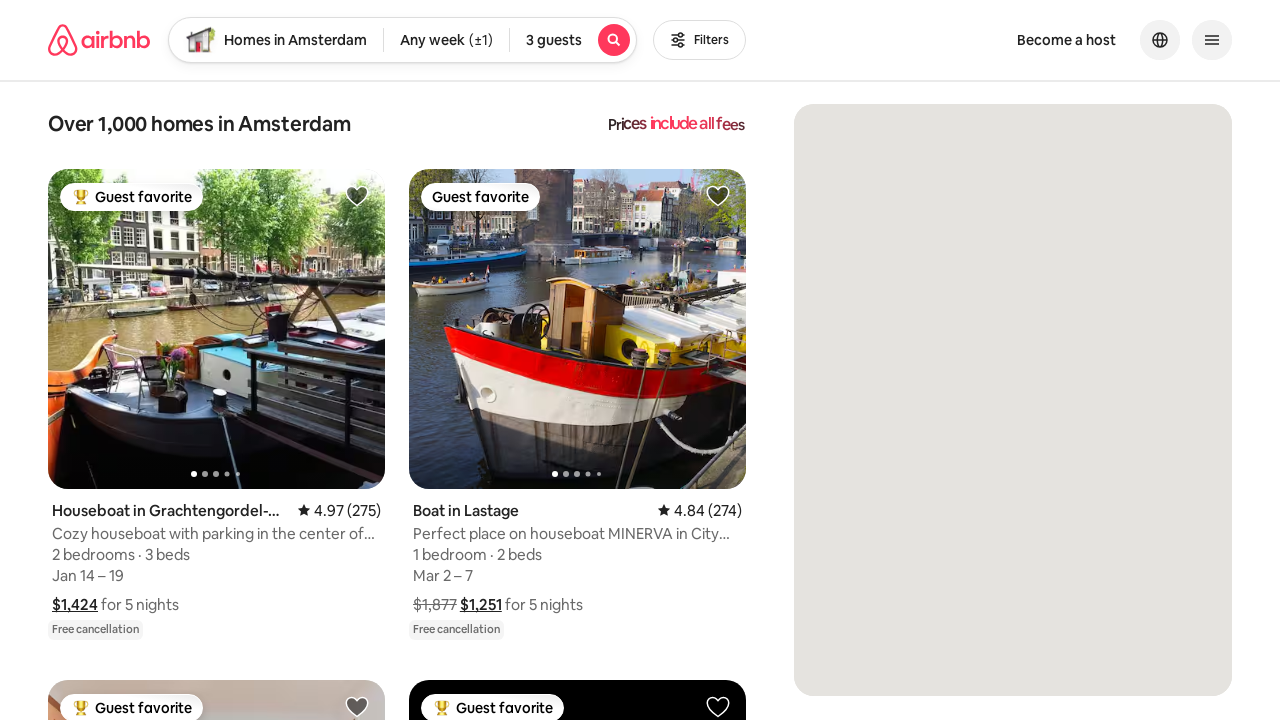

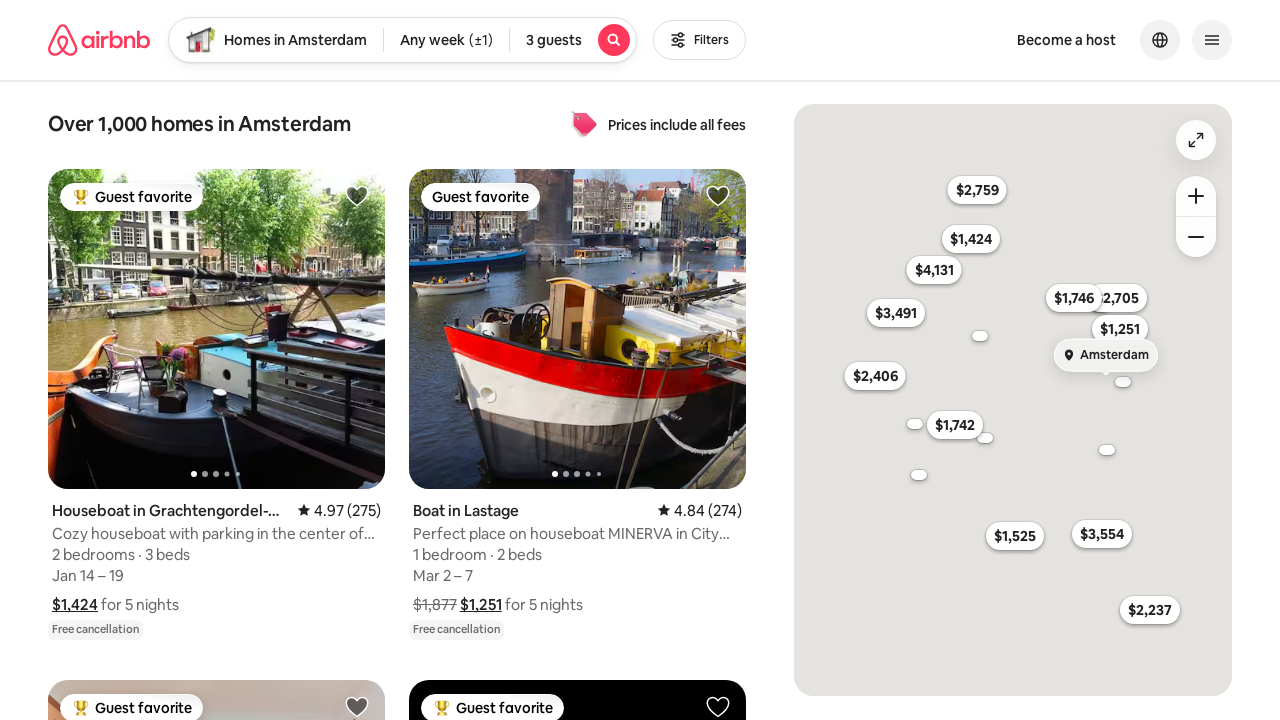